Verifies that the company branding logo is visible on the OrangeHRM login page

Starting URL: https://opensource-demo.orangehrmlive.com/web/index.php/auth/login

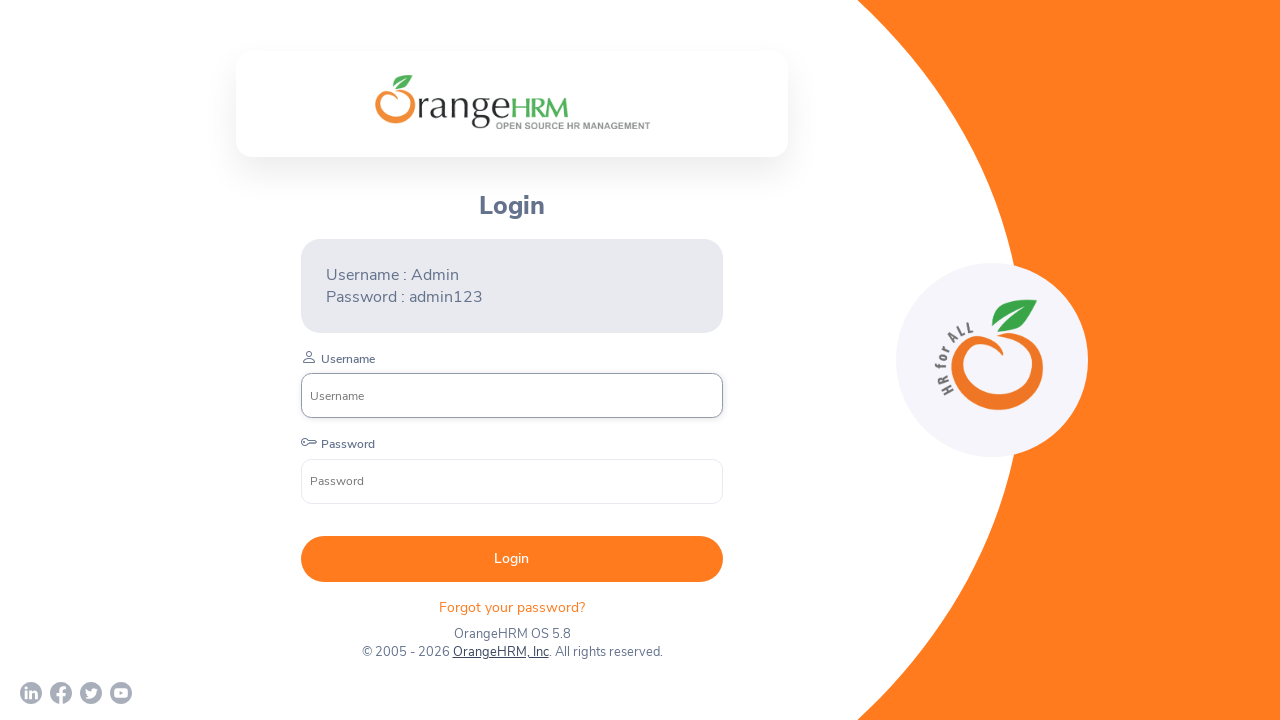

Waited for company branding logo element to be present in the DOM
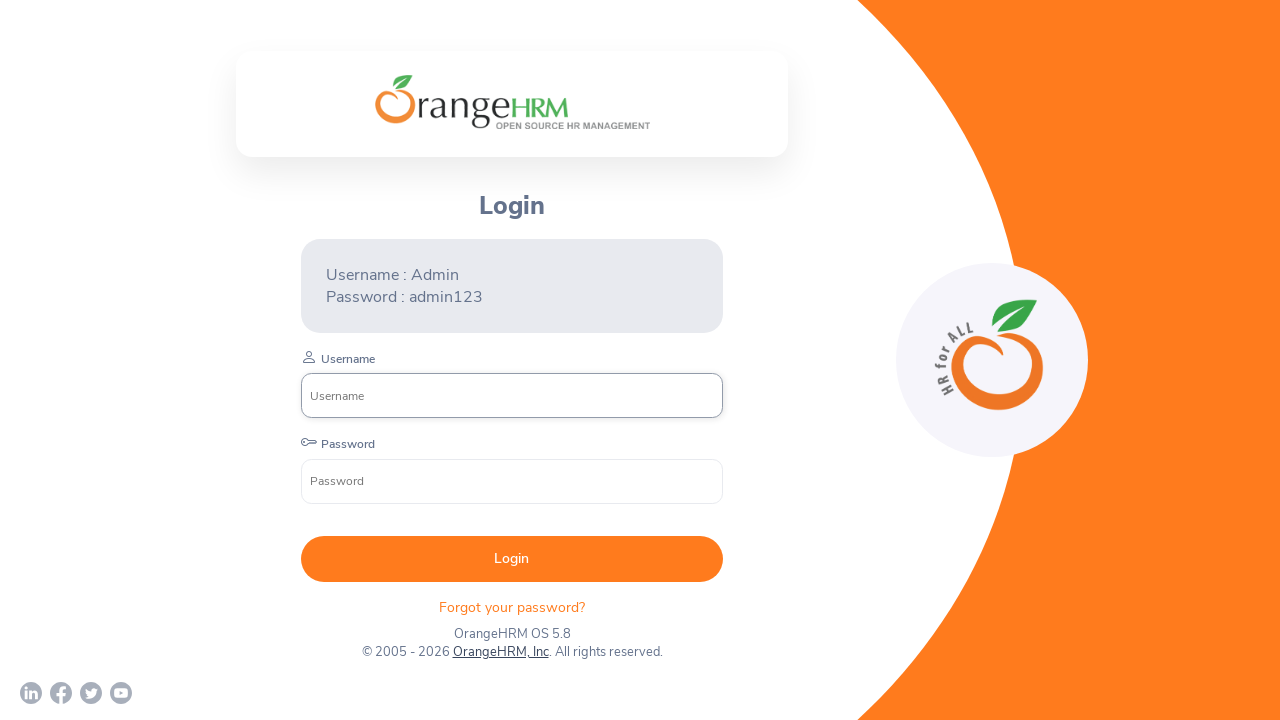

Checked if company branding logo is visible on the OrangeHRM login page
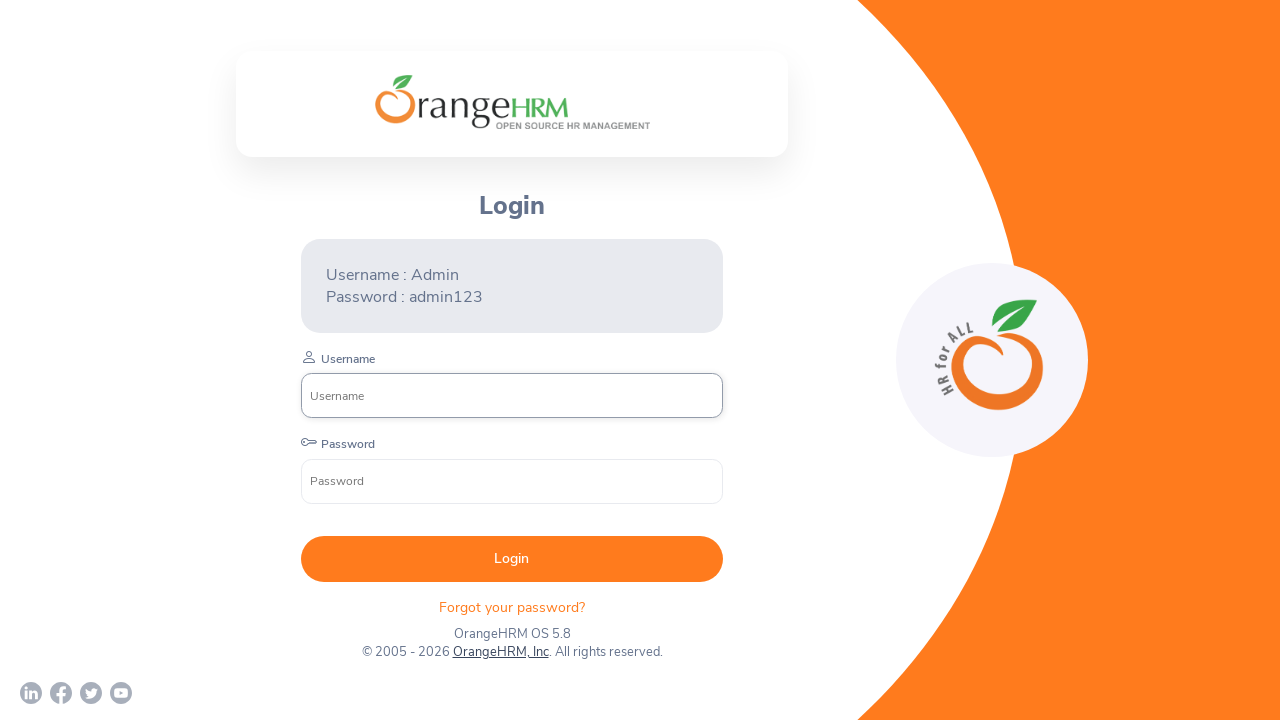

Logo visibility assertion result: True
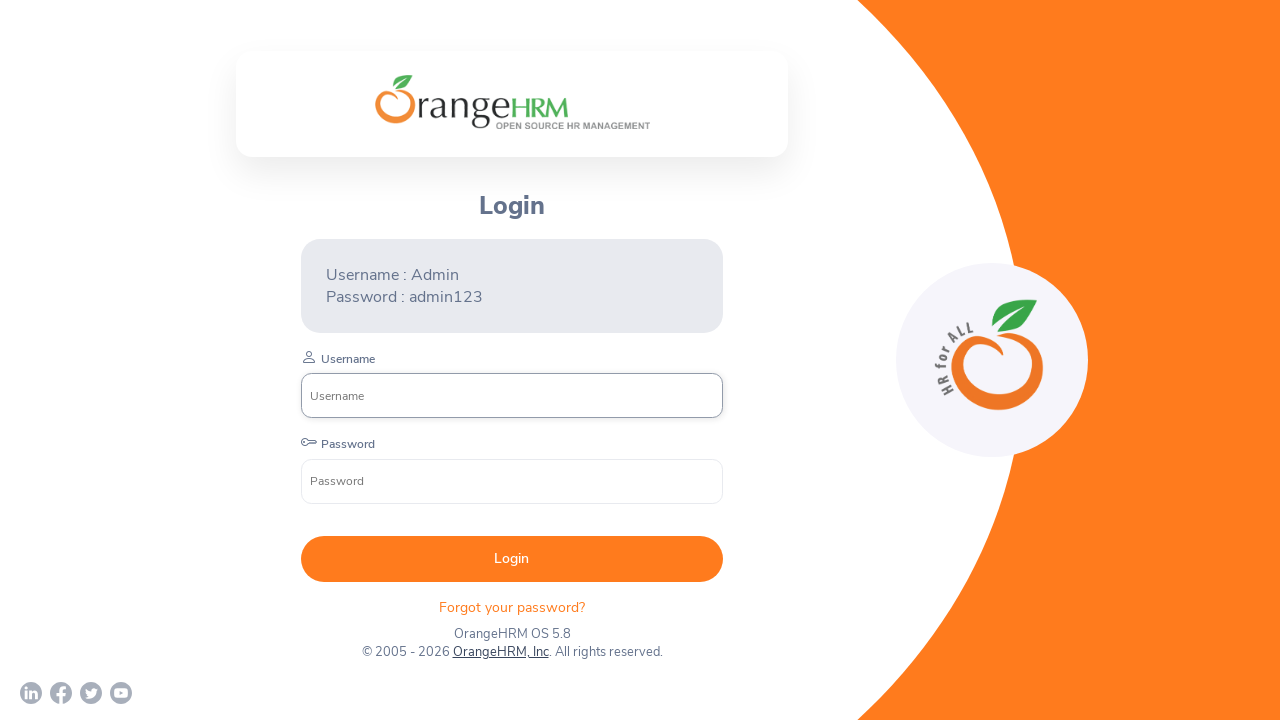

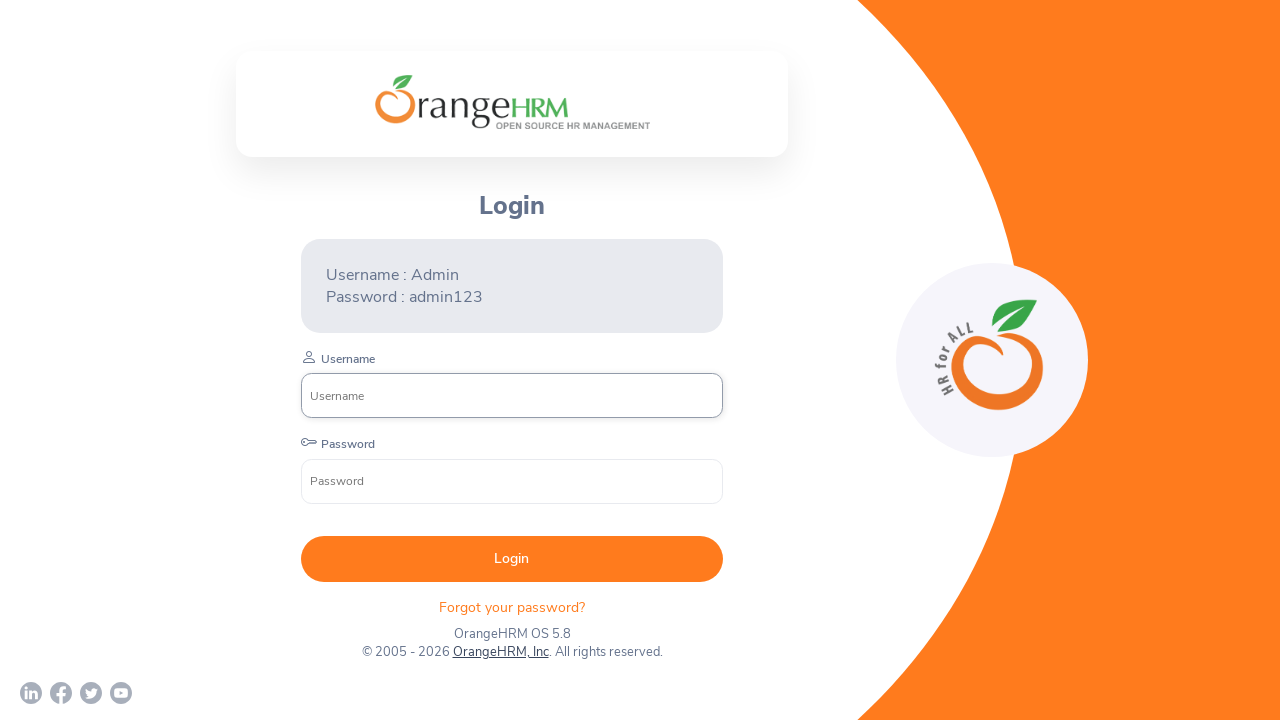